Combined test that verifies the About section exists on the portfolio page

Starting URL: https://m4den.github.io/Portfolio/

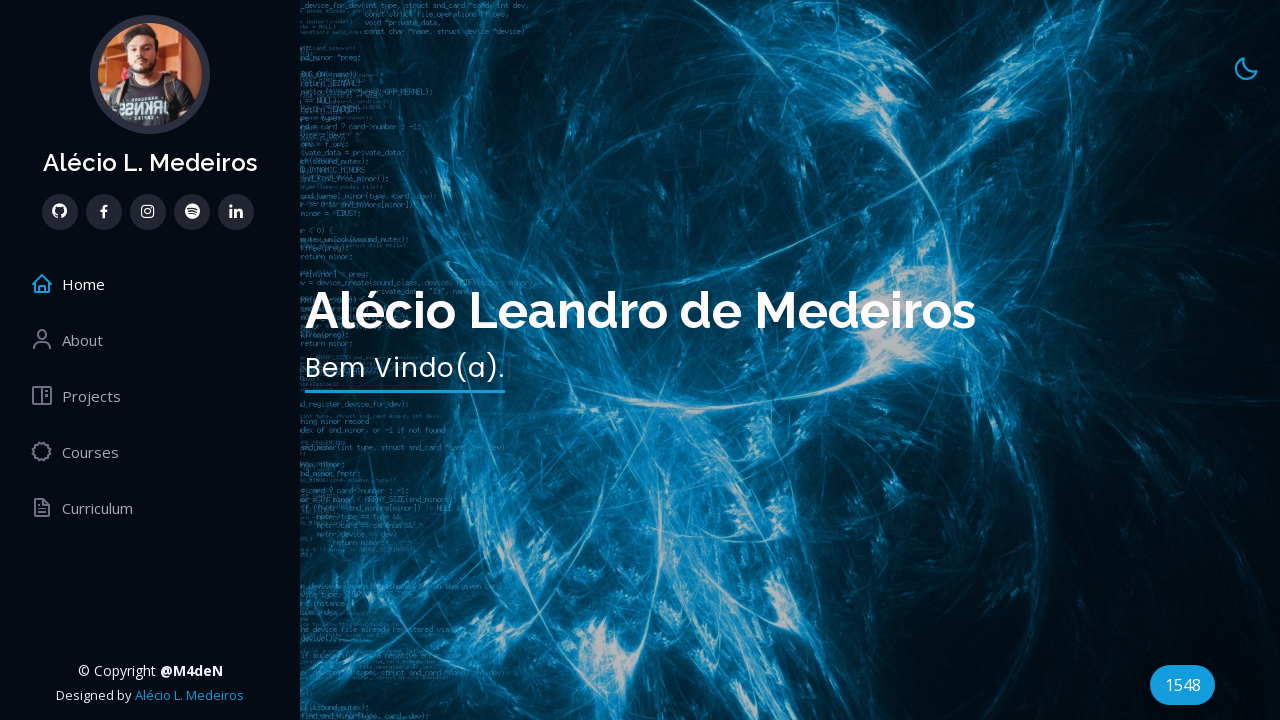

About section loaded on portfolio page
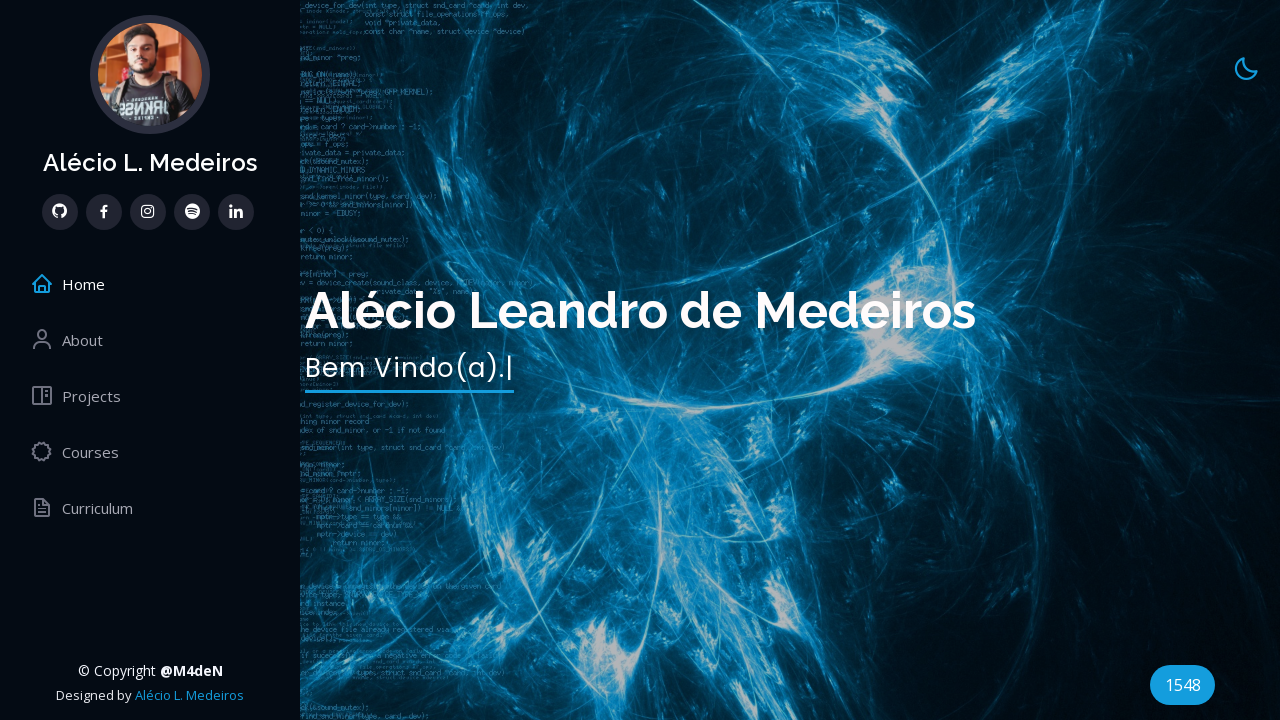

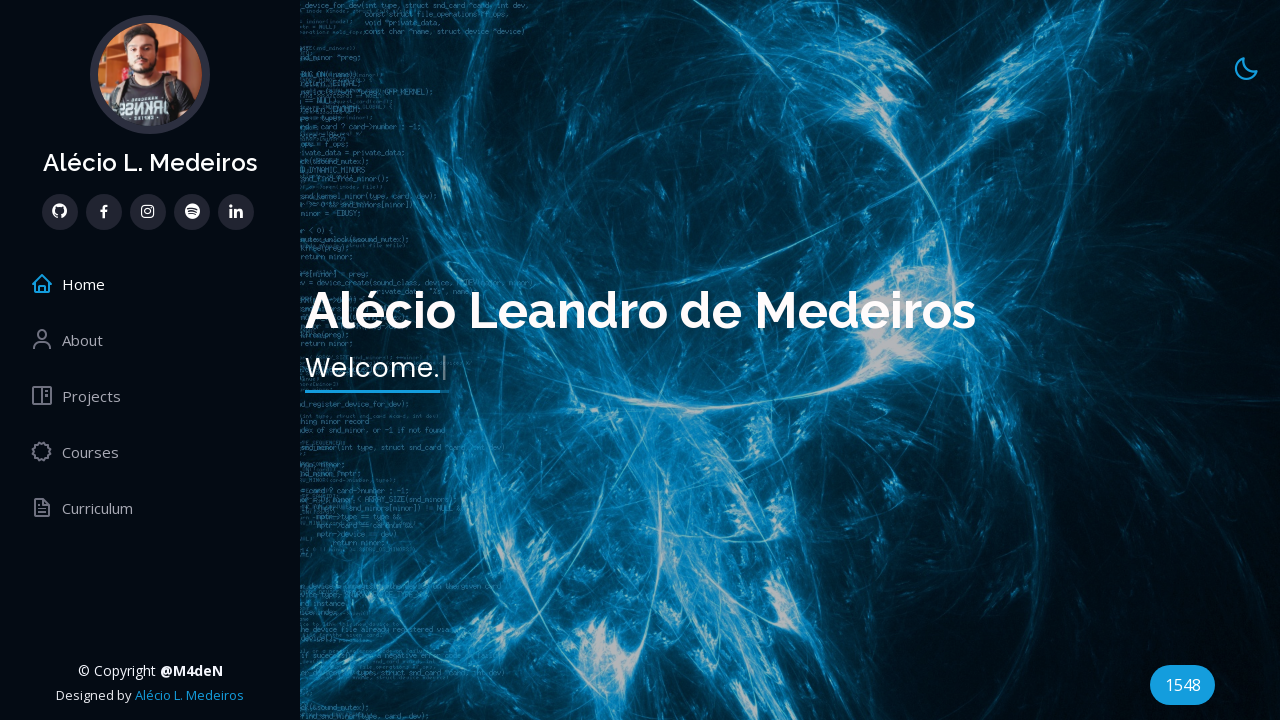